Tests mobile layout centering by loading a page with iPhone 12 Pro viewport settings, waiting for fonts to load, and verifying that UI elements like the title image are properly rendered and centered on mobile.

Starting URL: https://jdrhyne.github.io/volks-typo

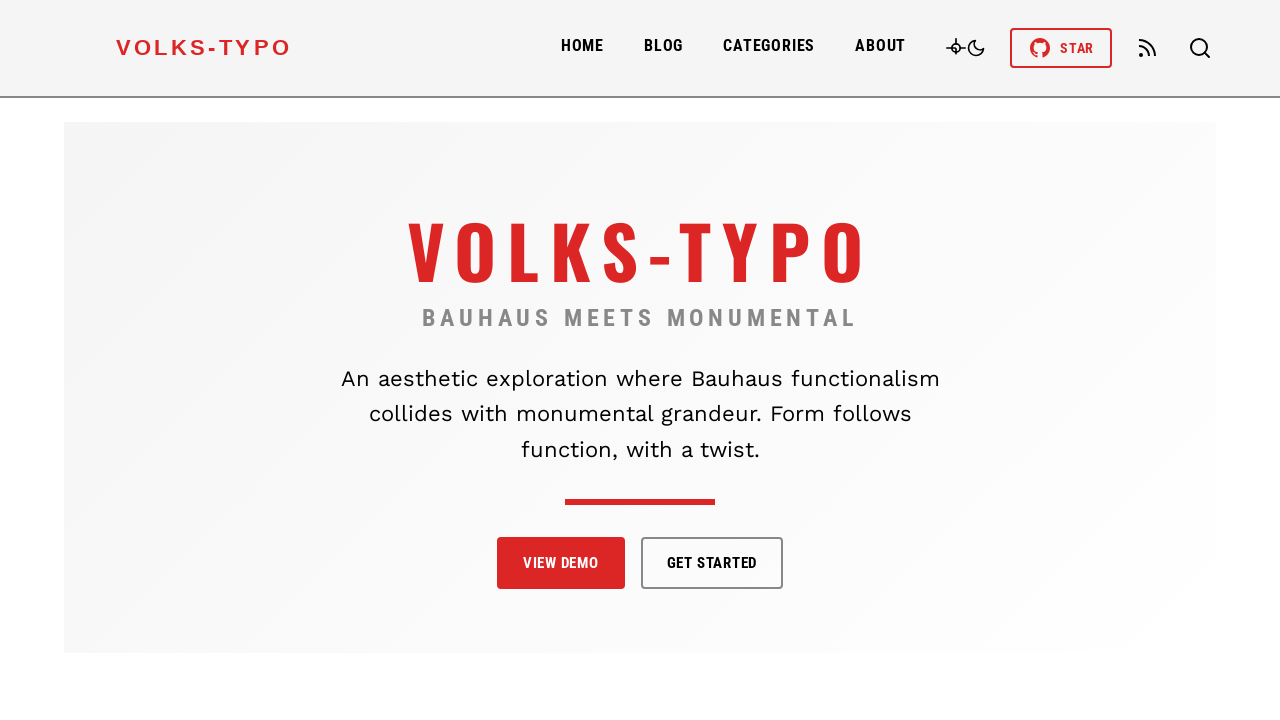

Set extra HTTP headers (empty)
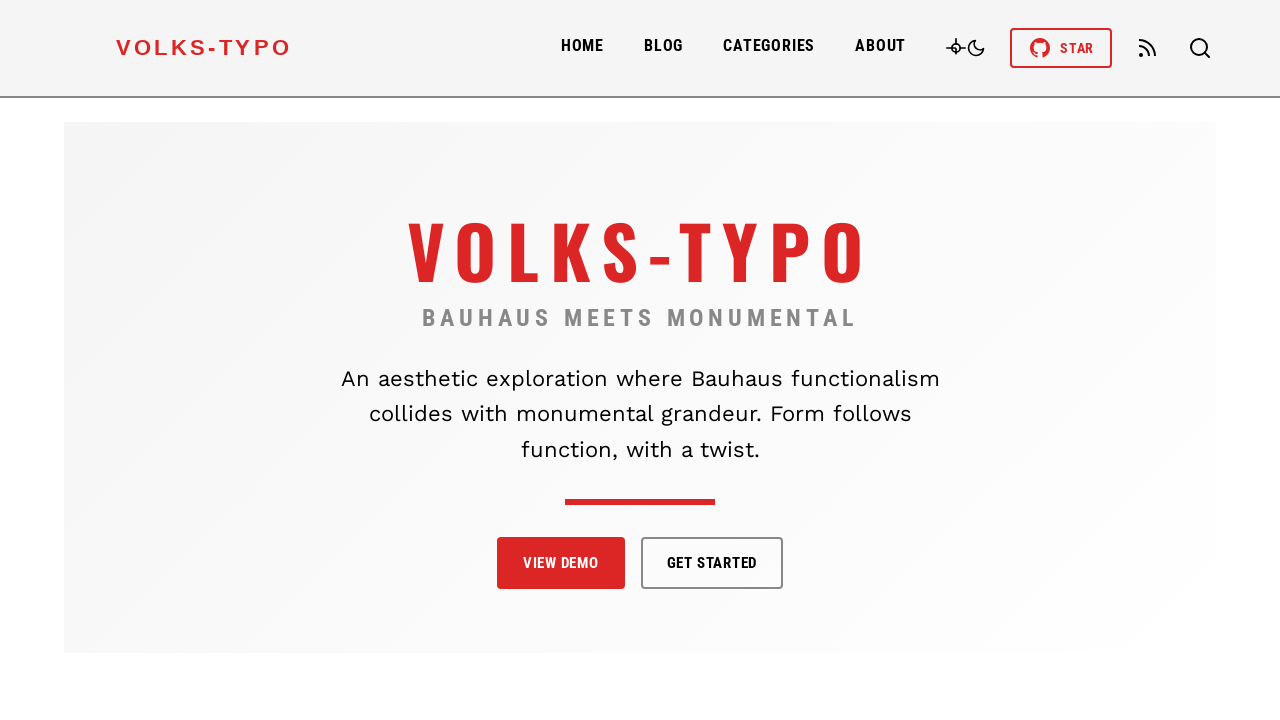

Set viewport to iPhone 12 Pro dimensions (375x812)
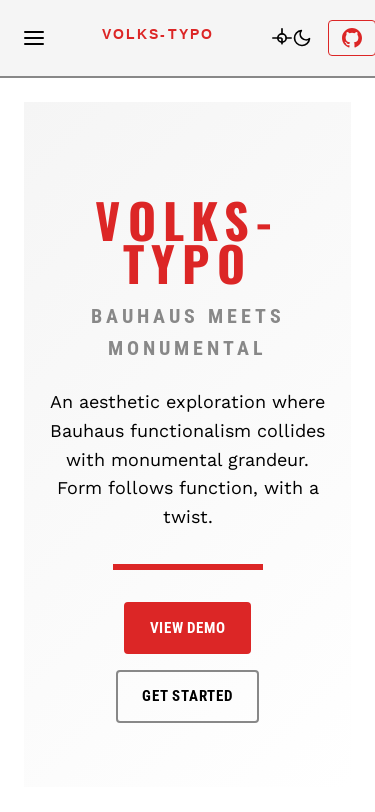

Waited for network to be idle - page fully loaded
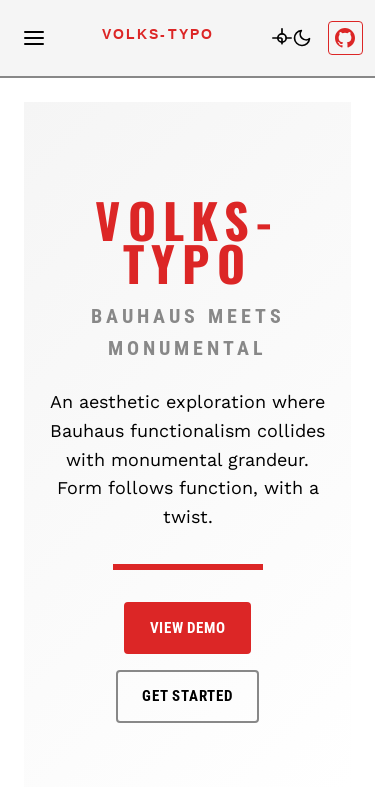

Waited for all fonts to load
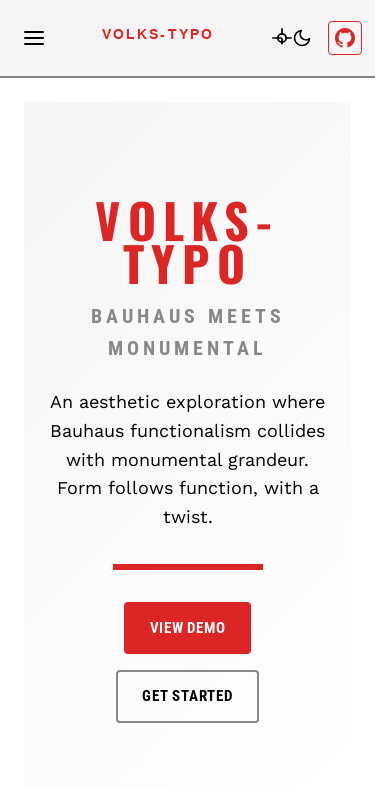

Waited 2 seconds for animations to complete
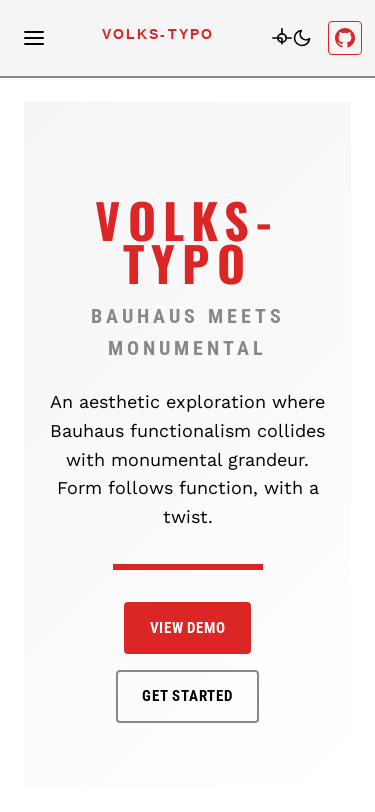

Title image element (.title-svg) is now visible
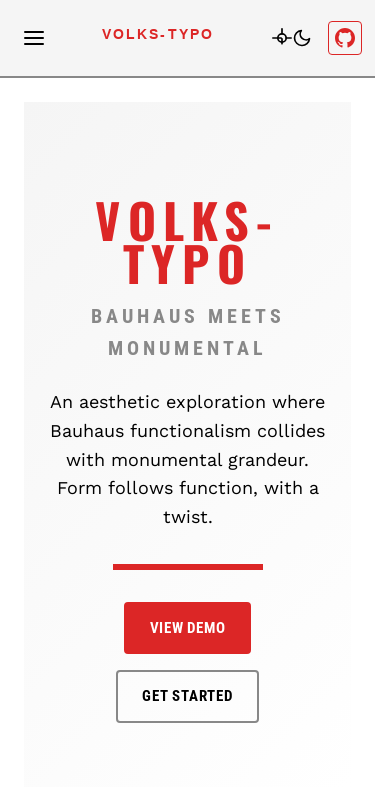

Site title element (.site-title) is now visible
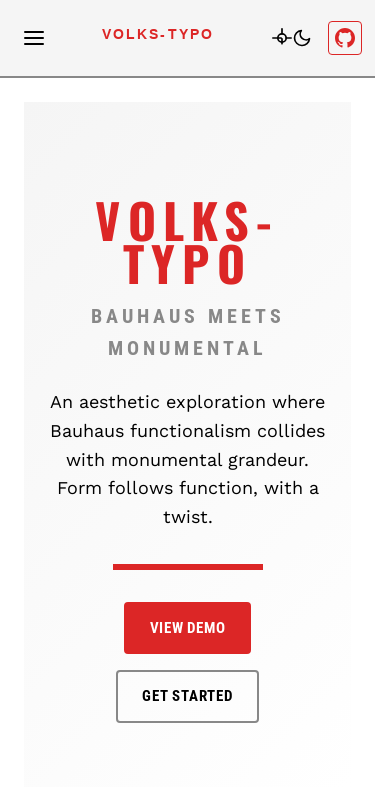

Header content element (.header-content) is now visible
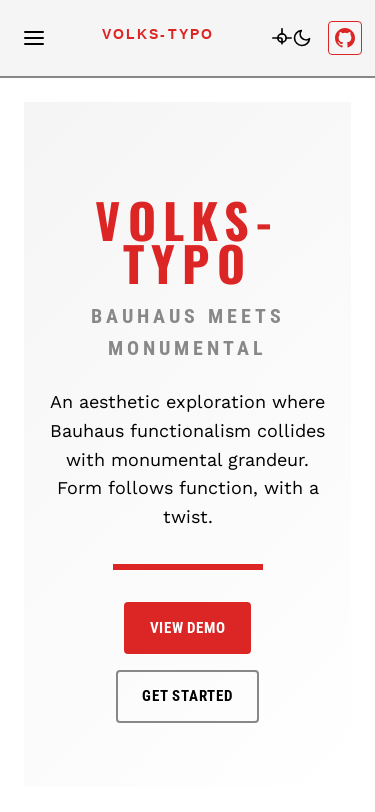

Verified that title image (.title-svg) is visible and properly rendered
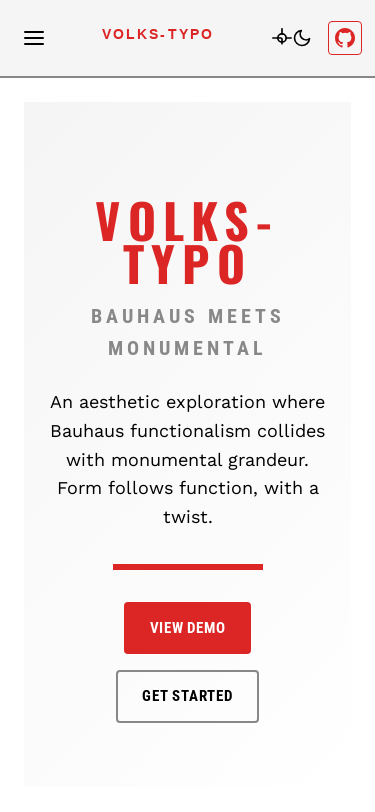

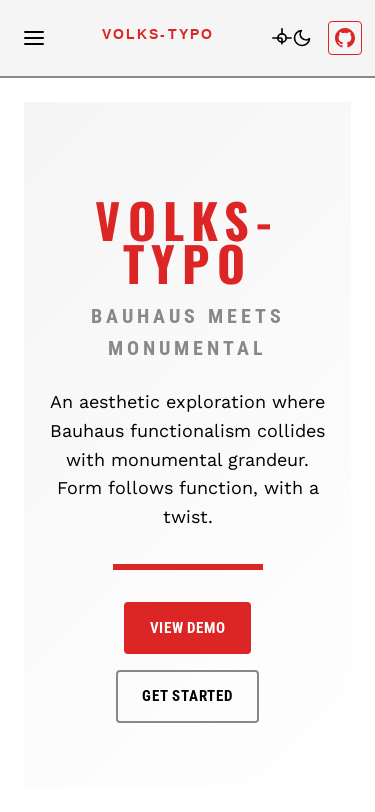